Tests the bank account creation flow by logging in as a bank manager, navigating to open account page, selecting a customer and currency, then processing the account creation

Starting URL: https://www.globalsqa.com/angularJs-protractor/BankingProject/#/login

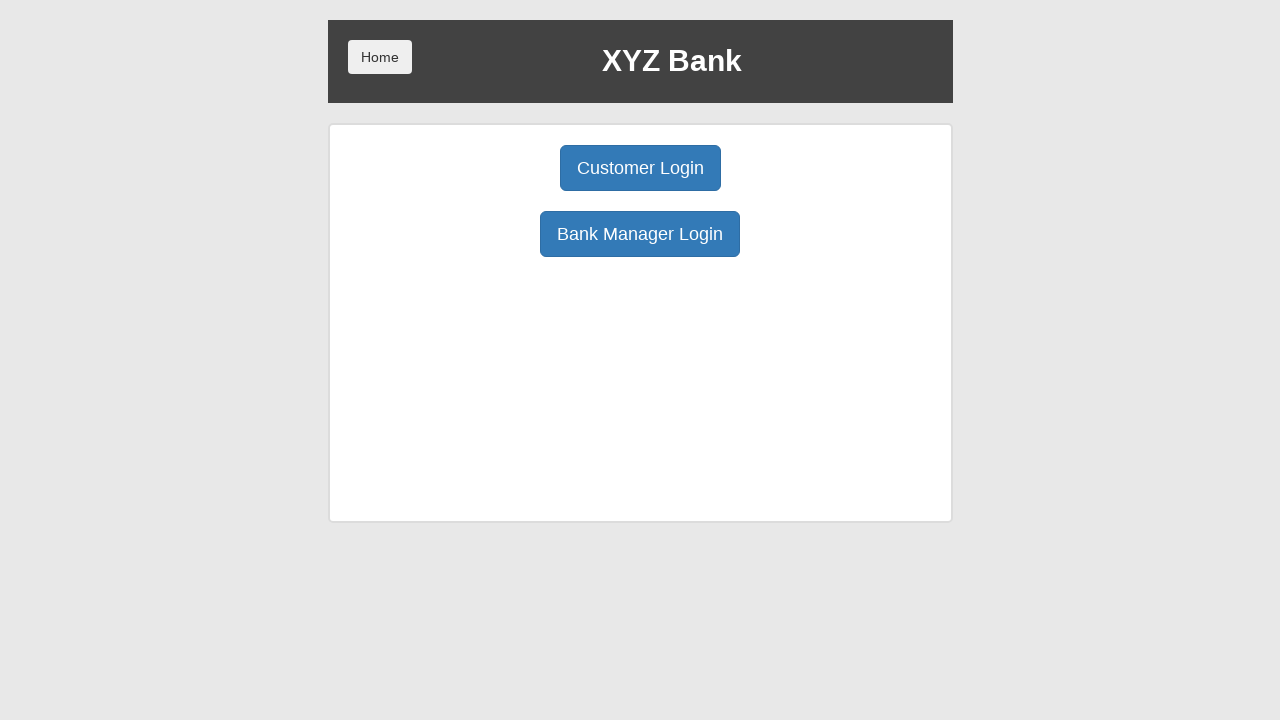

Clicked Bank Manager Login button at (640, 234) on button:has-text('Bank Manager Login')
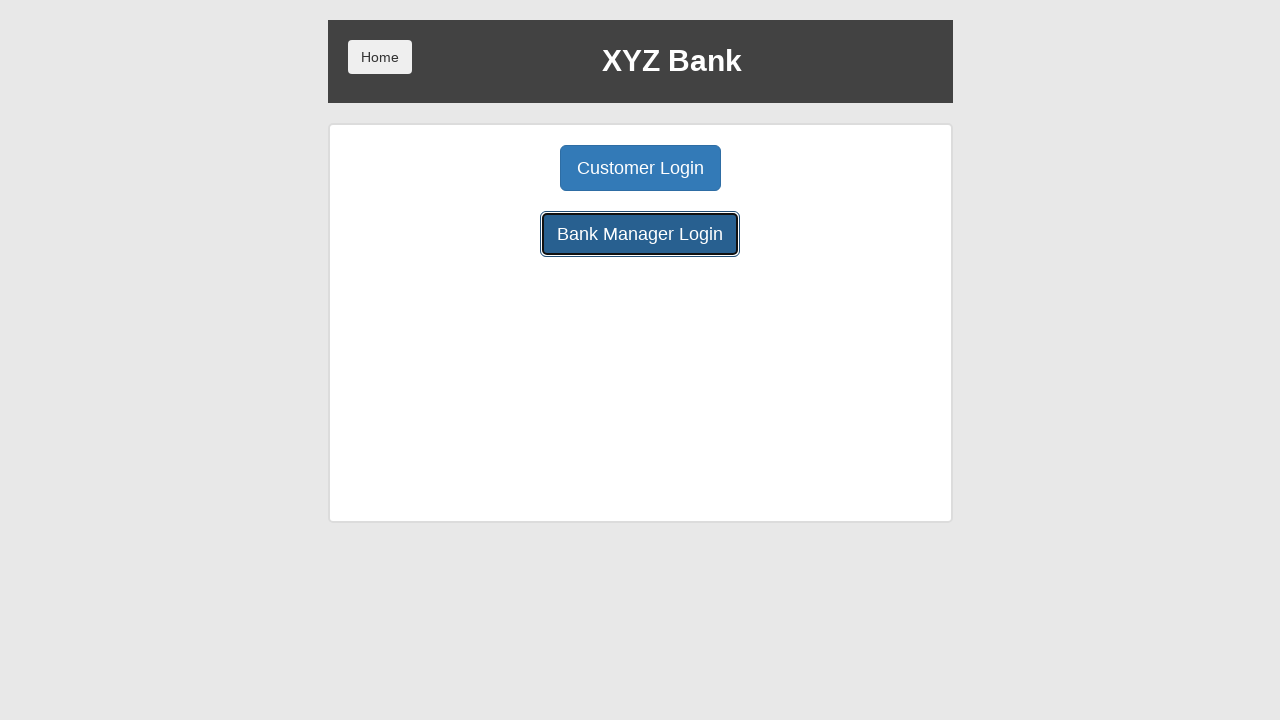

Open Account button is visible
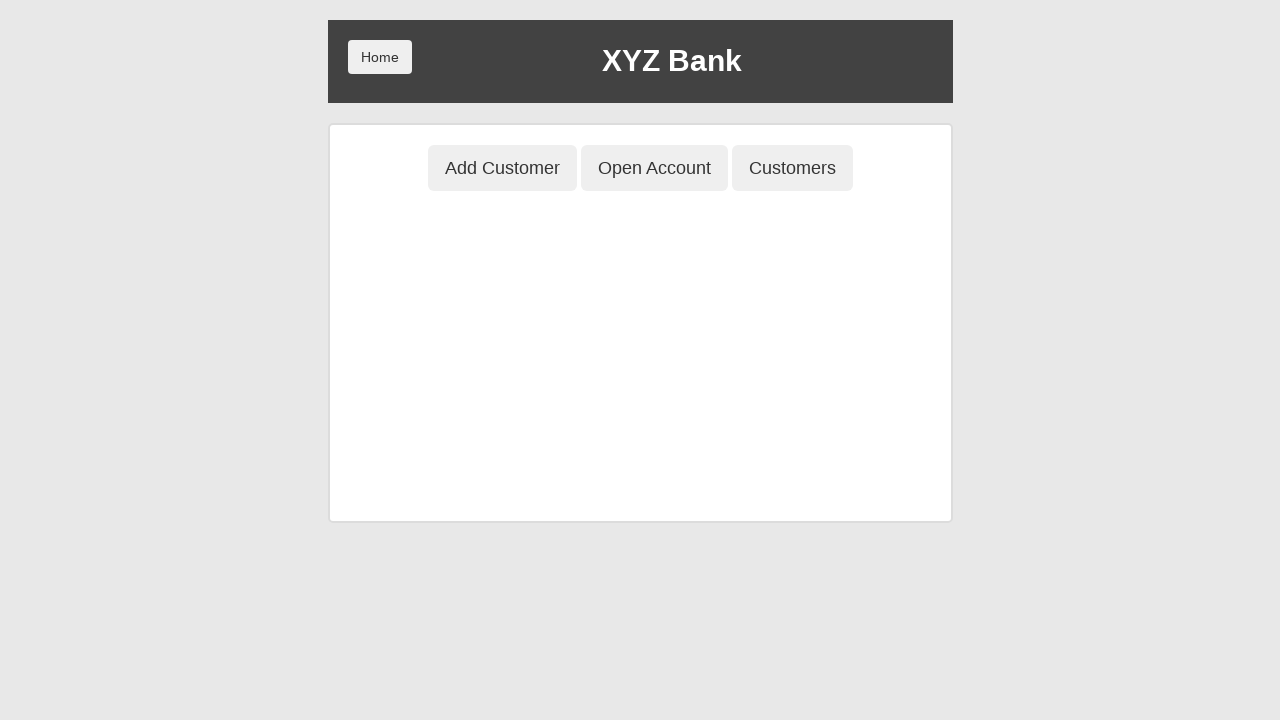

Clicked Open Account button at (654, 168) on button:has-text('Open Account')
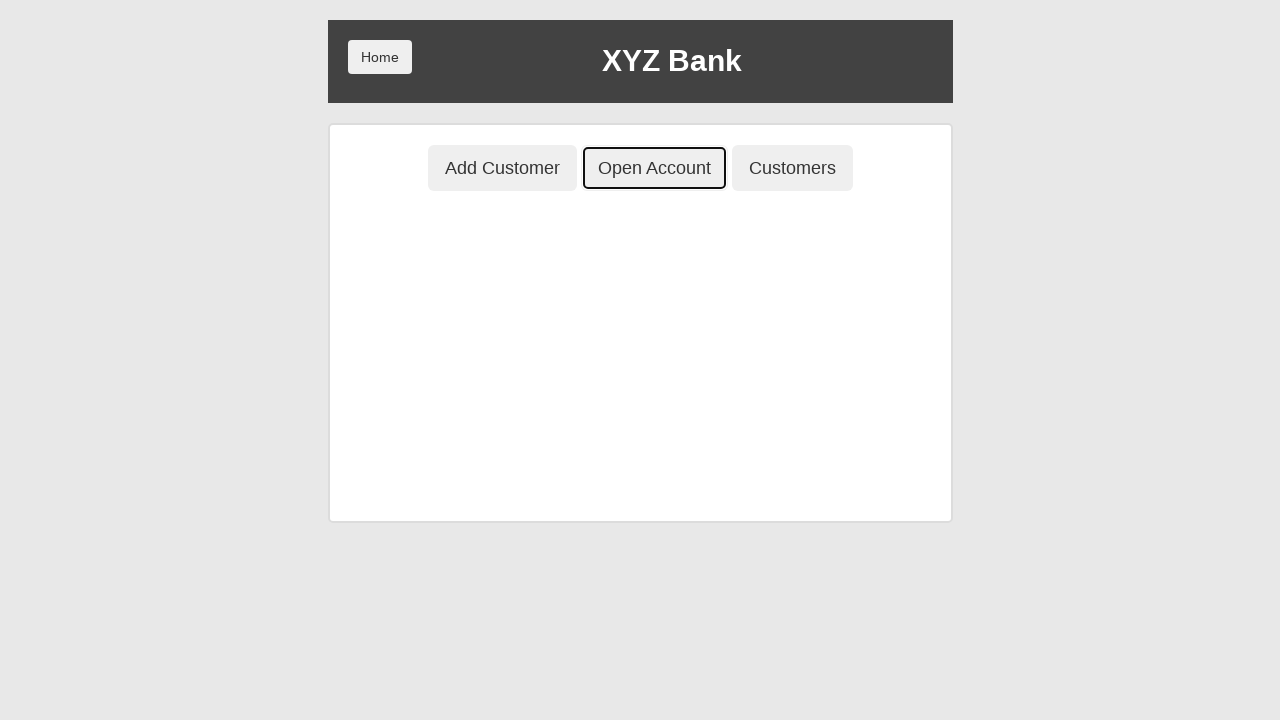

Selected customer 'Harry Potter' from dropdown on select#userSelect
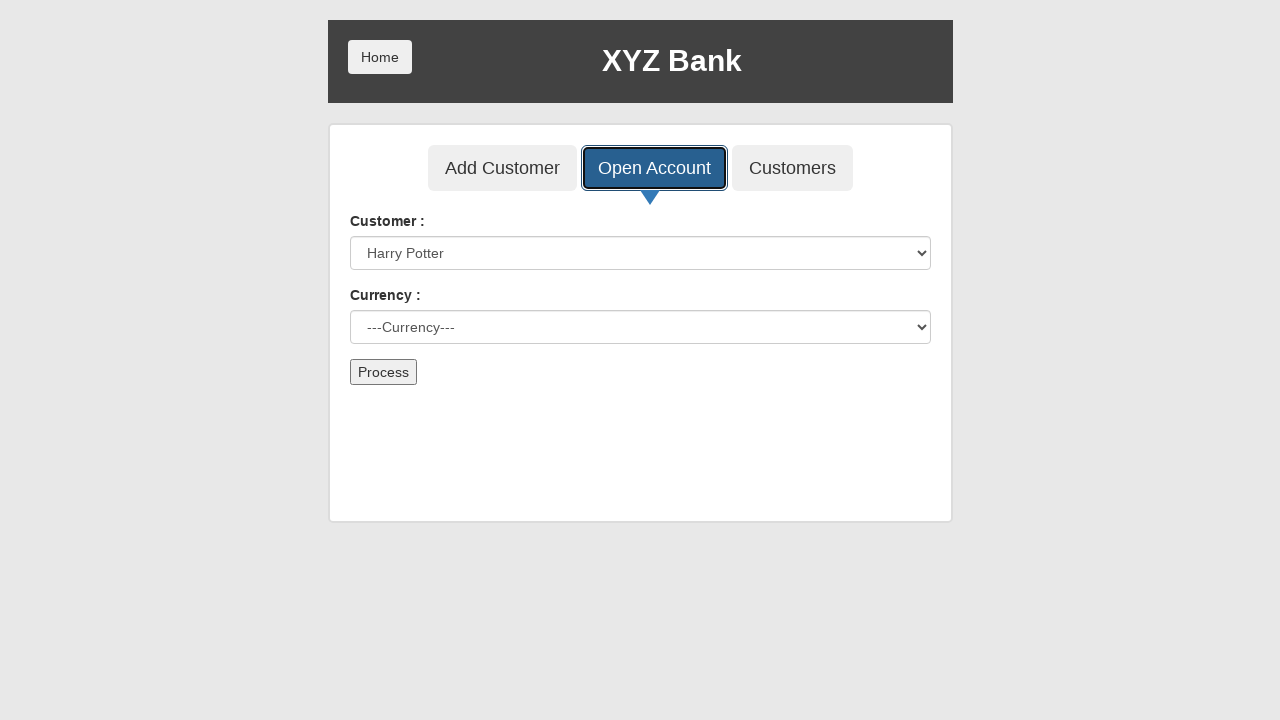

Selected currency 'Dollar' from dropdown on select#currency
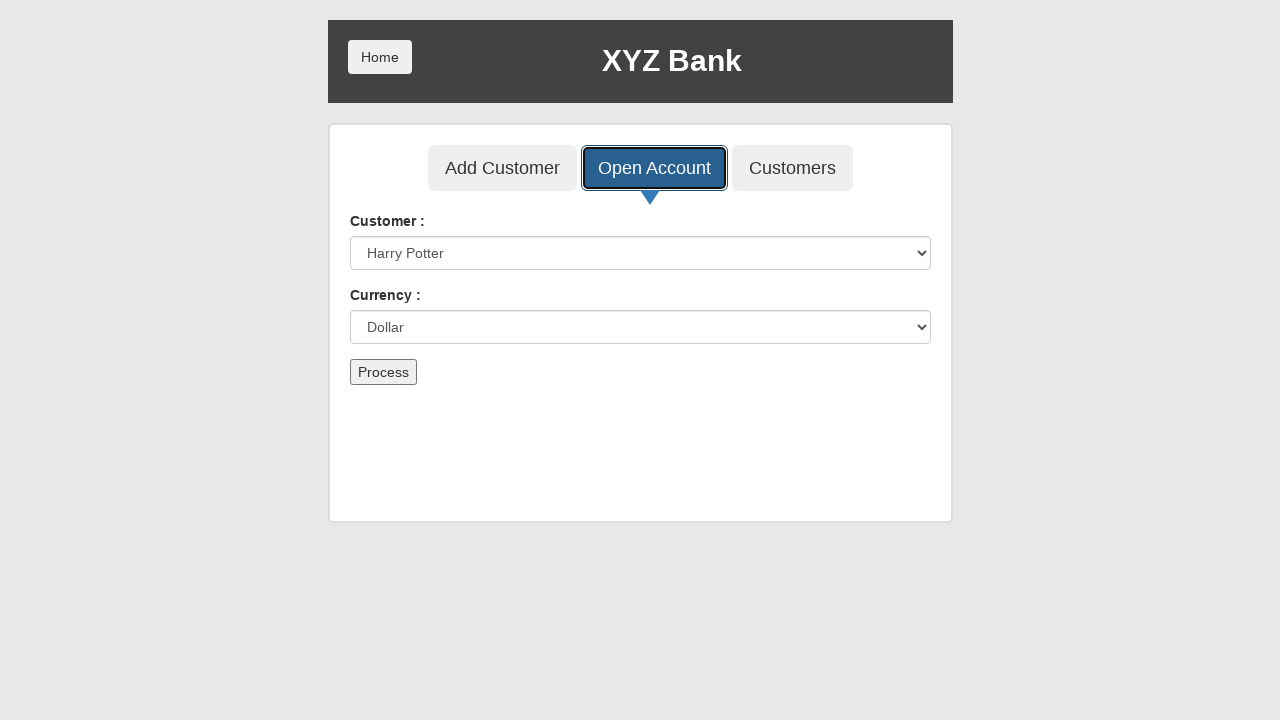

Clicked Process button to create account at (383, 372) on button:has-text('Process')
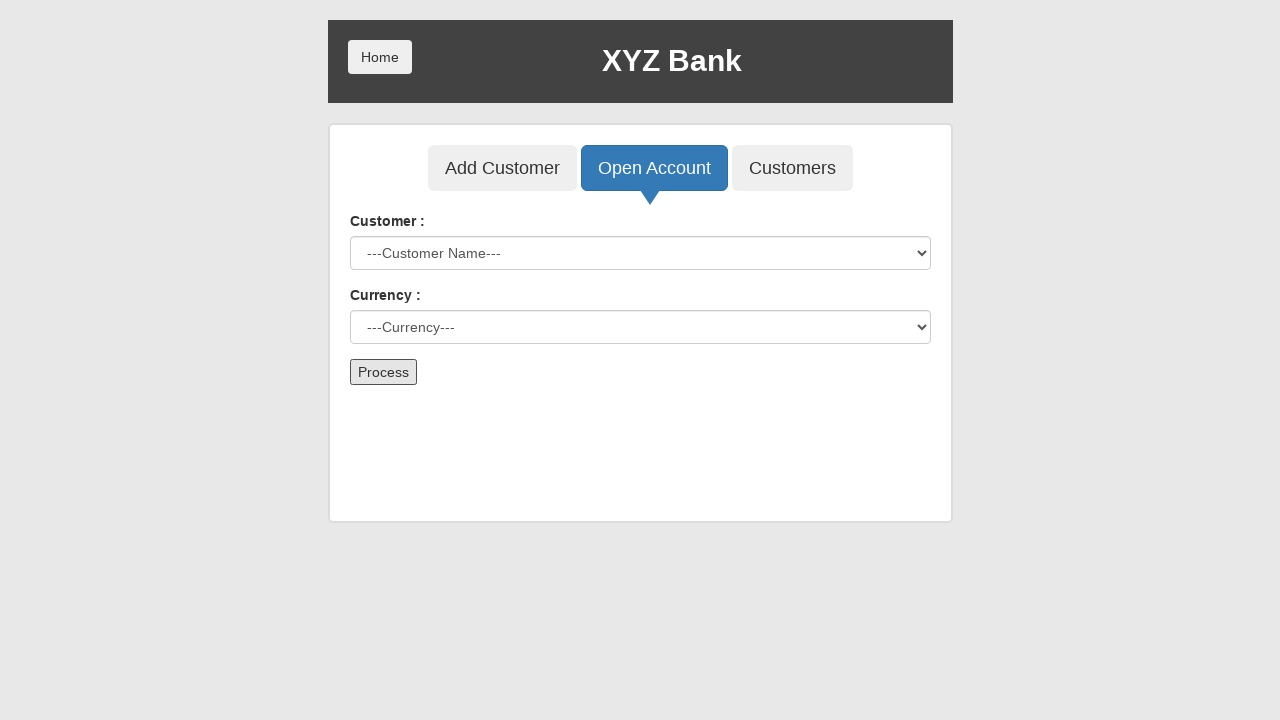

Accepted alert dialog after account creation
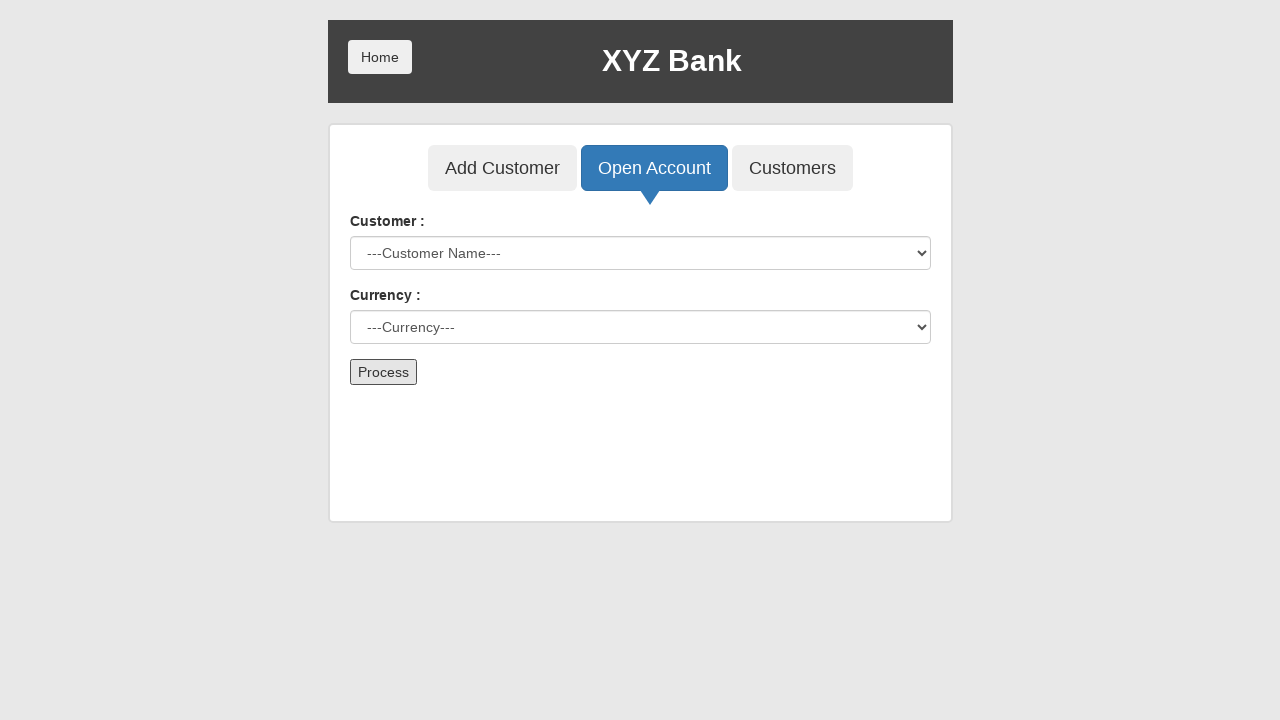

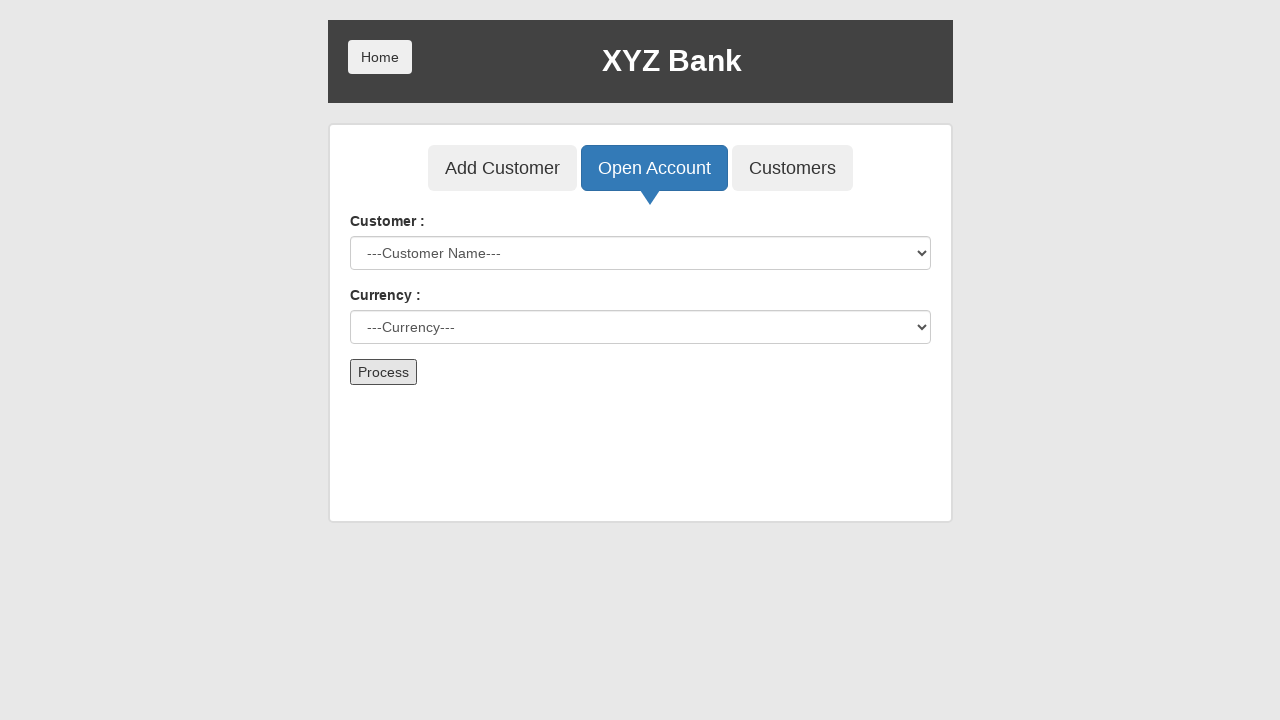